Tests various textbox interactions on LeafGround's input page including filling text fields, checking if an element is enabled, clearing a field, reading an attribute value, and clicking a button

Starting URL: https://www.leafground.com/input.xhtml

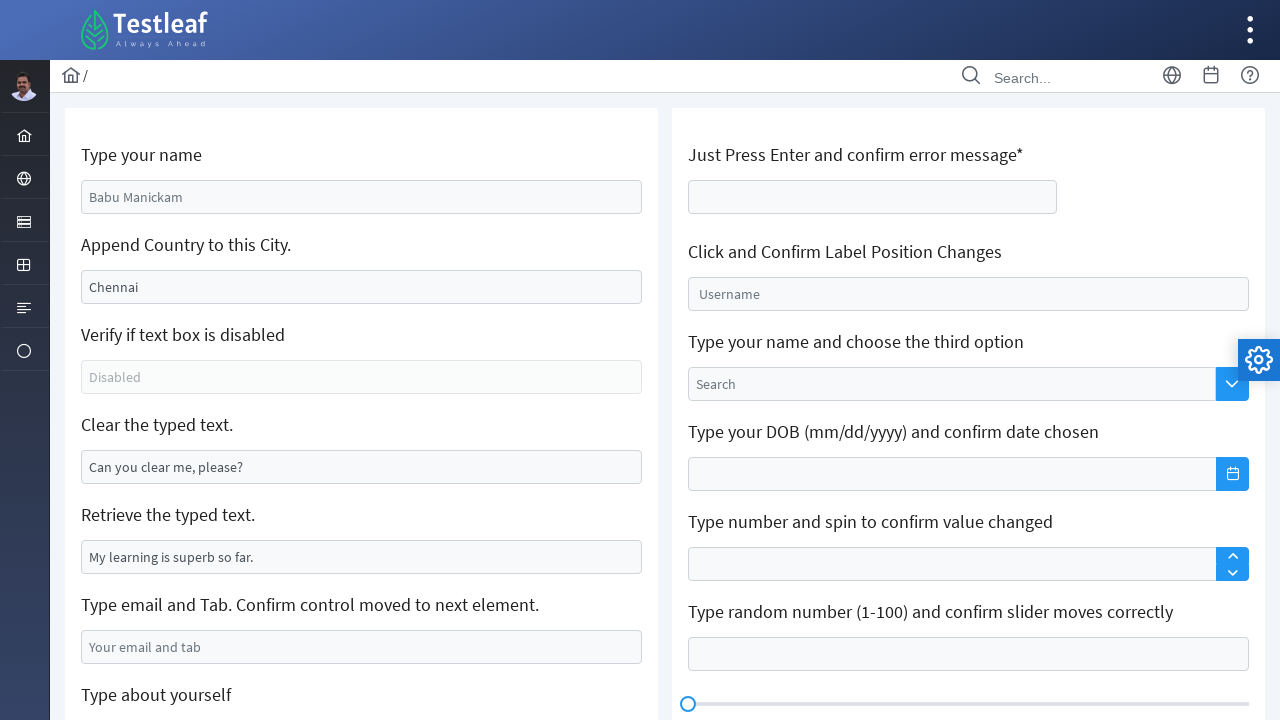

Filled name textbox with 'Mahi' on #j_idt88\:name
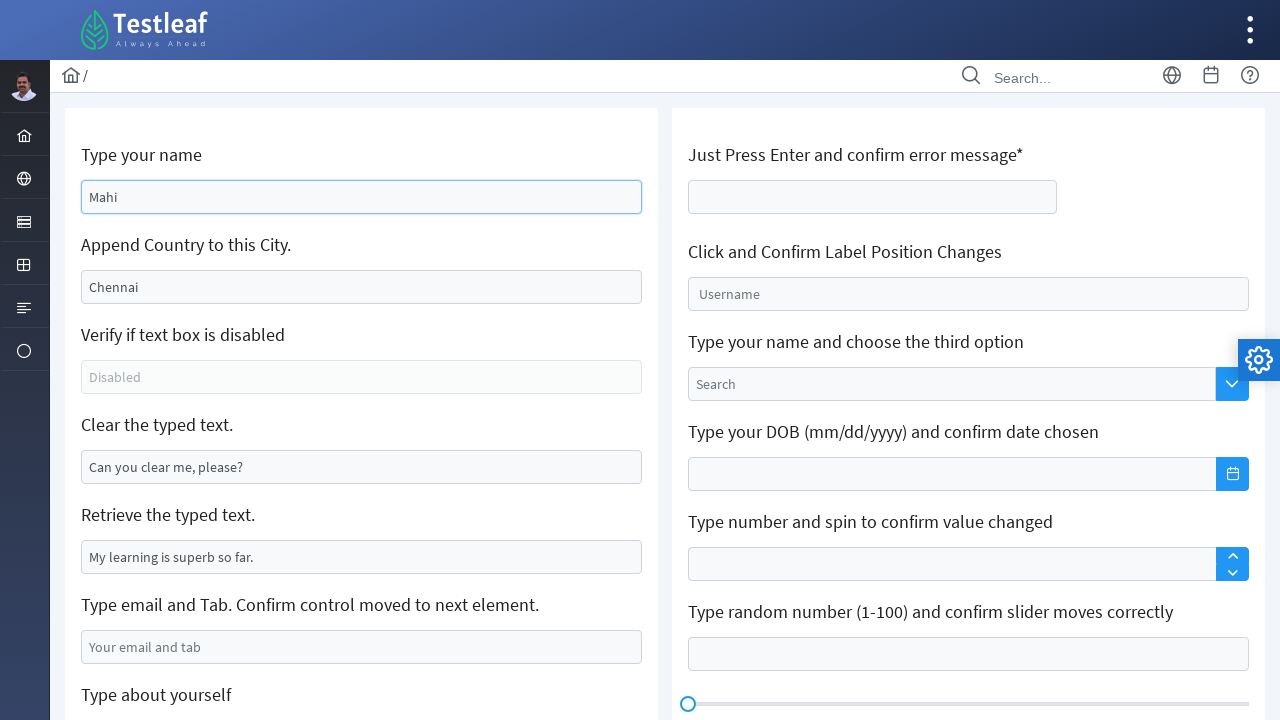

Filled city textbox with 'chennaicity' on input[name='j_idt88:j_idt91']
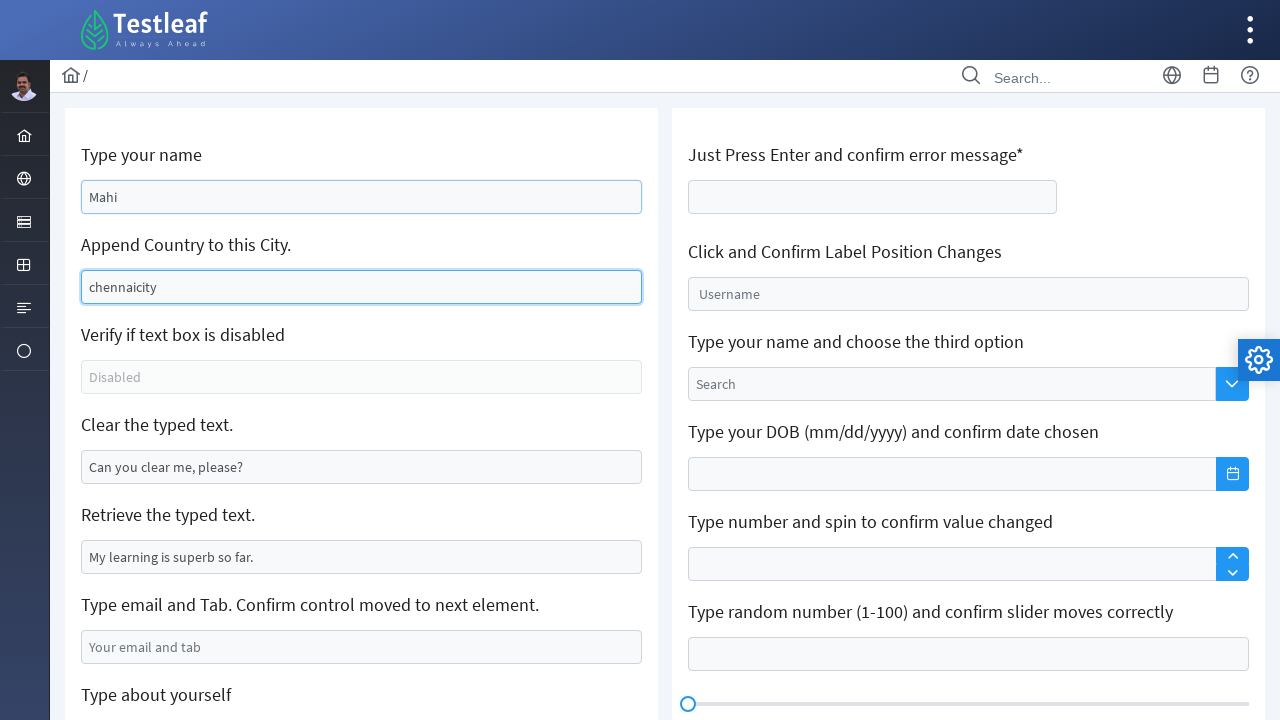

Verified that element is enabled
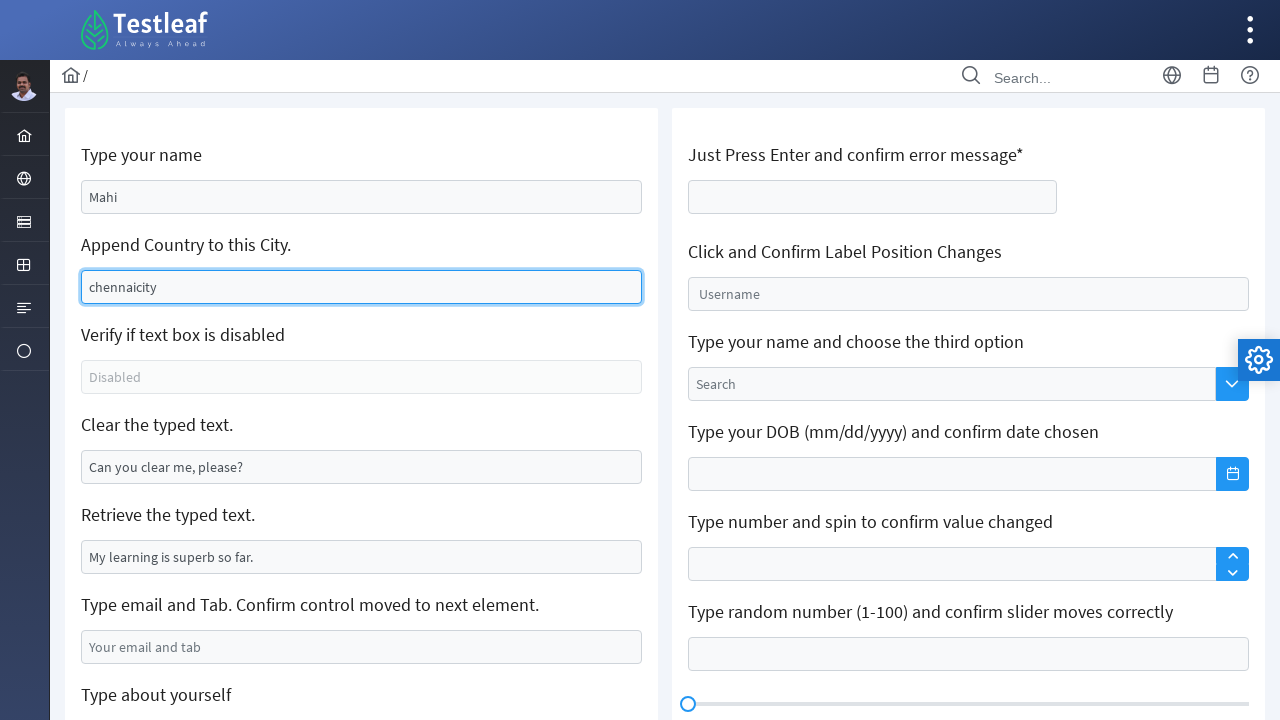

Cleared the textbox on #j_idt88\:j_idt95
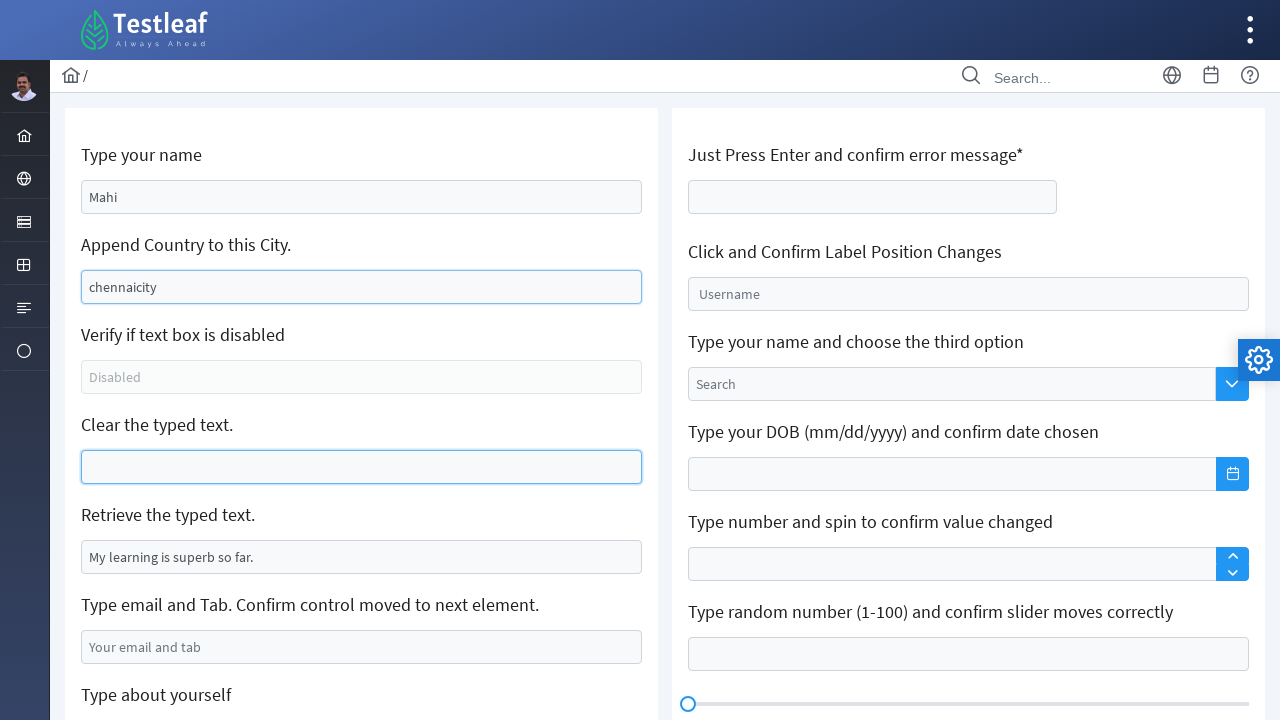

Retrieved attribute value from textbox
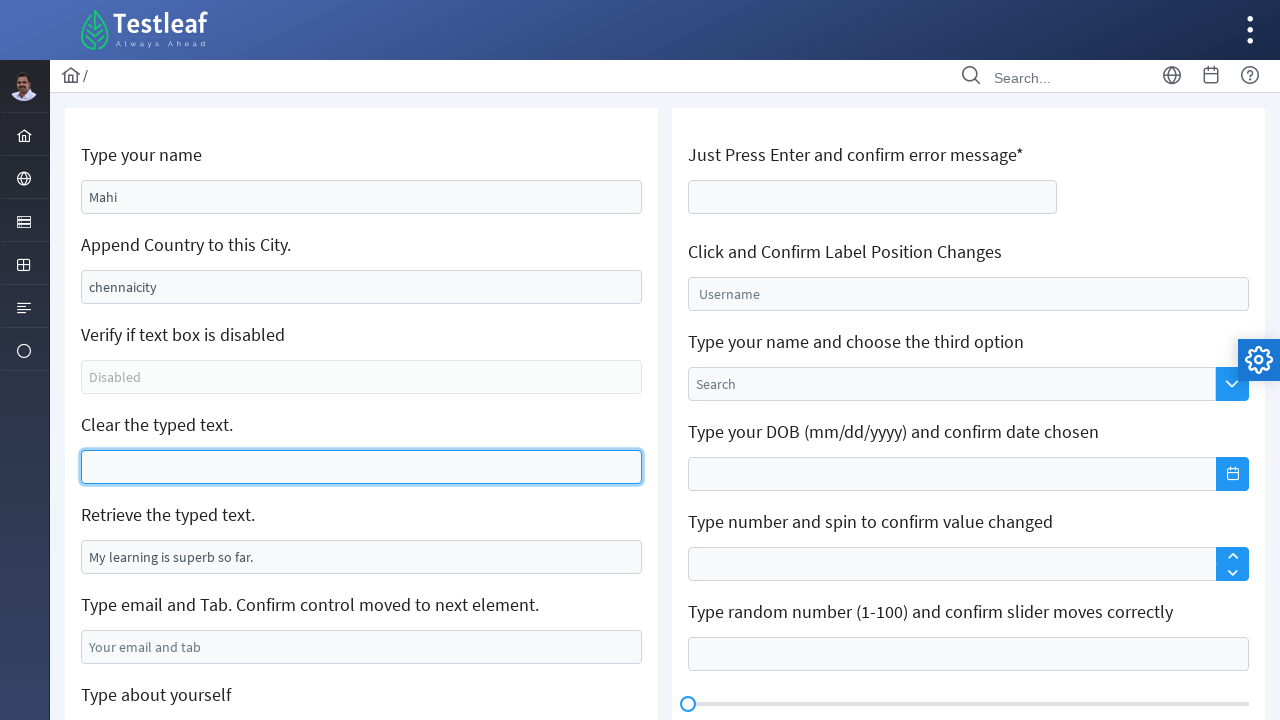

Clicked the submit button at (968, 361) on #j_idt106\:j_idt122
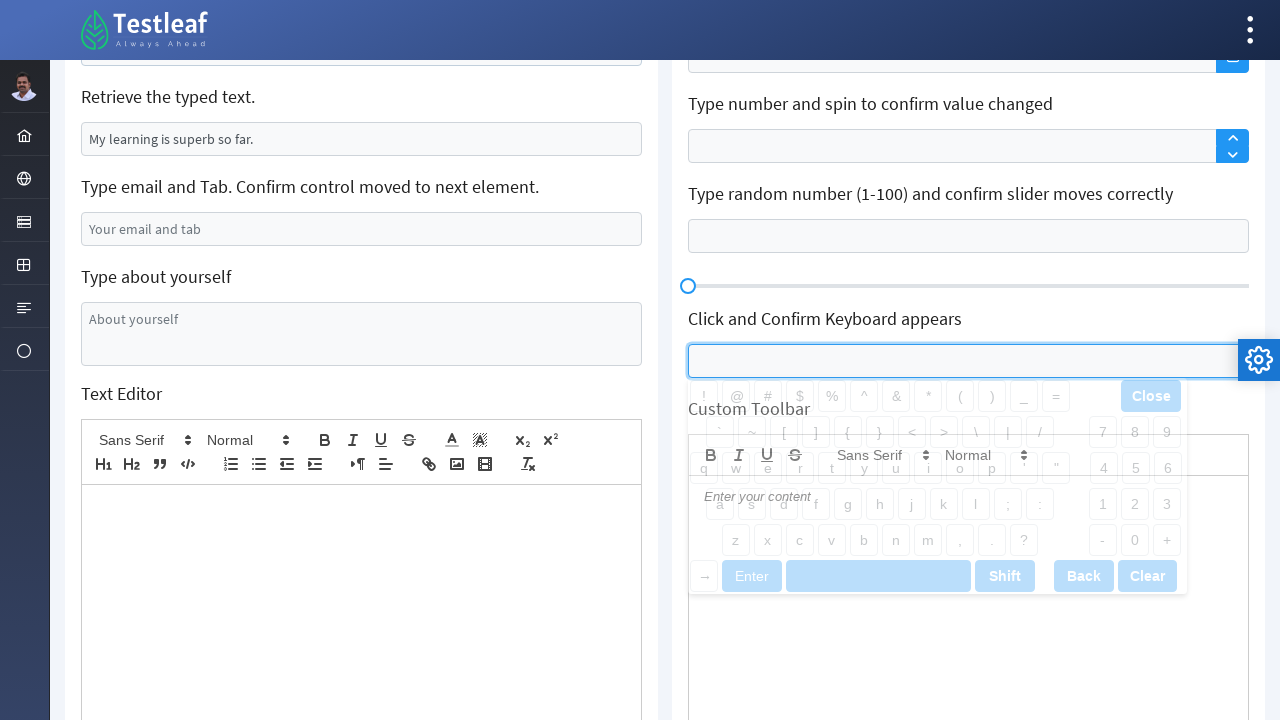

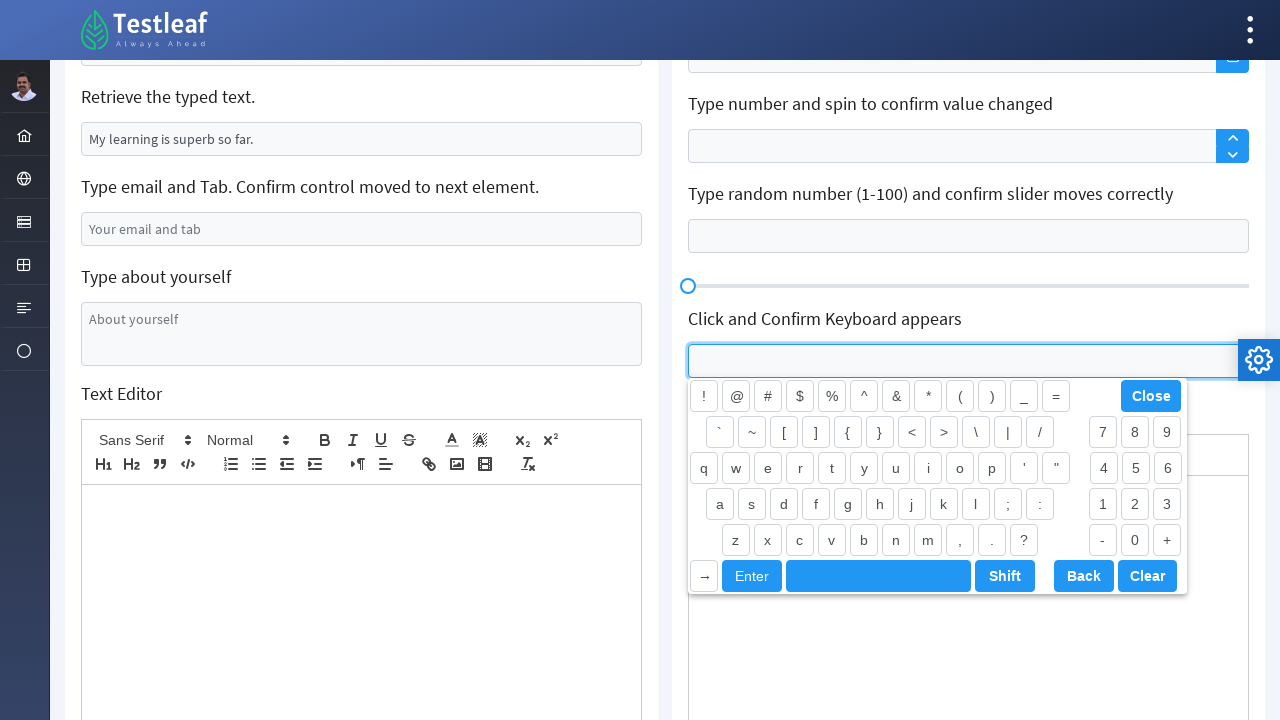